Tests an explicit wait scenario by waiting for a price to change to $100, then clicking a book button, solving a mathematical equation based on a displayed value, and submitting the answer.

Starting URL: http://suninjuly.github.io/explicit_wait2.html

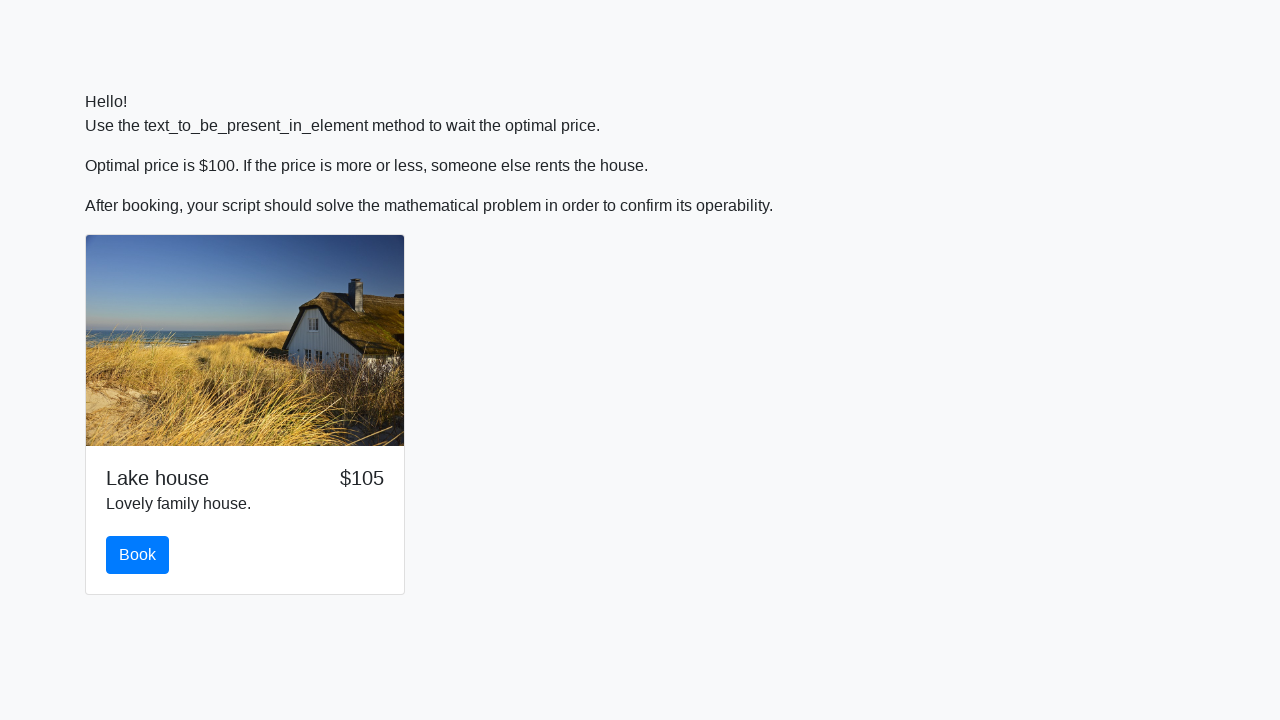

Waited for price to change to $100
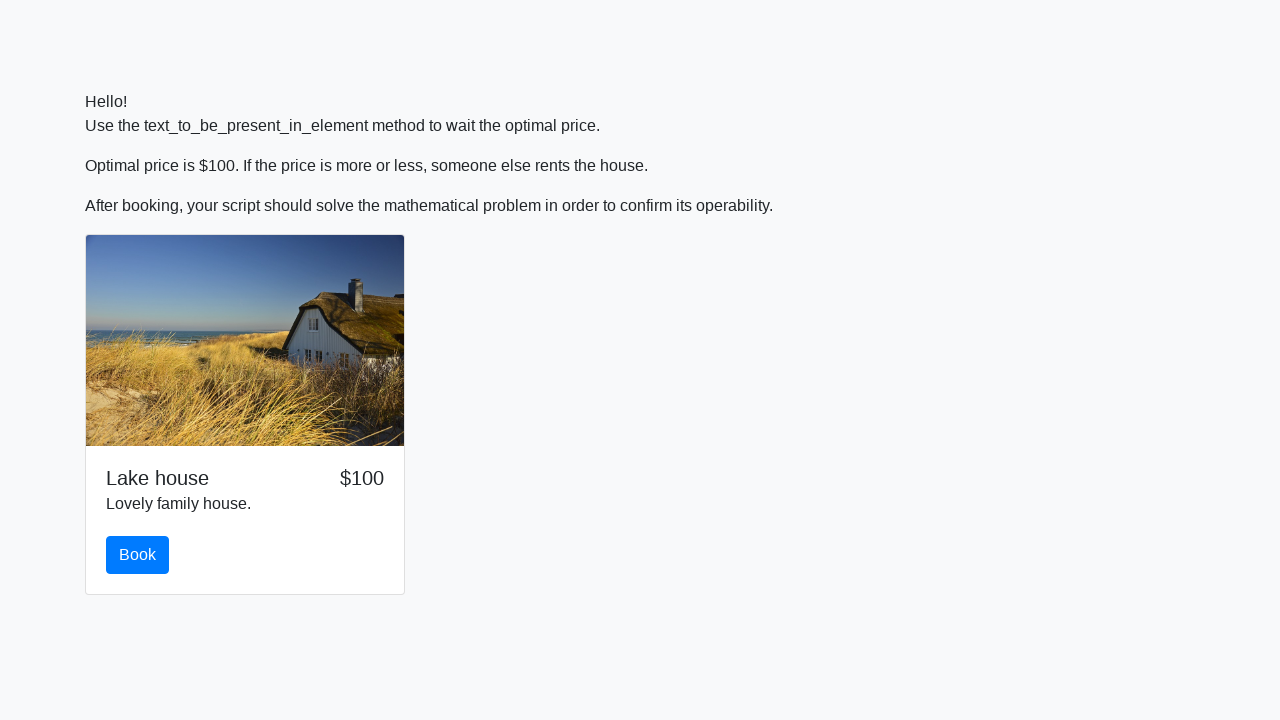

Clicked the book button at (138, 555) on #book
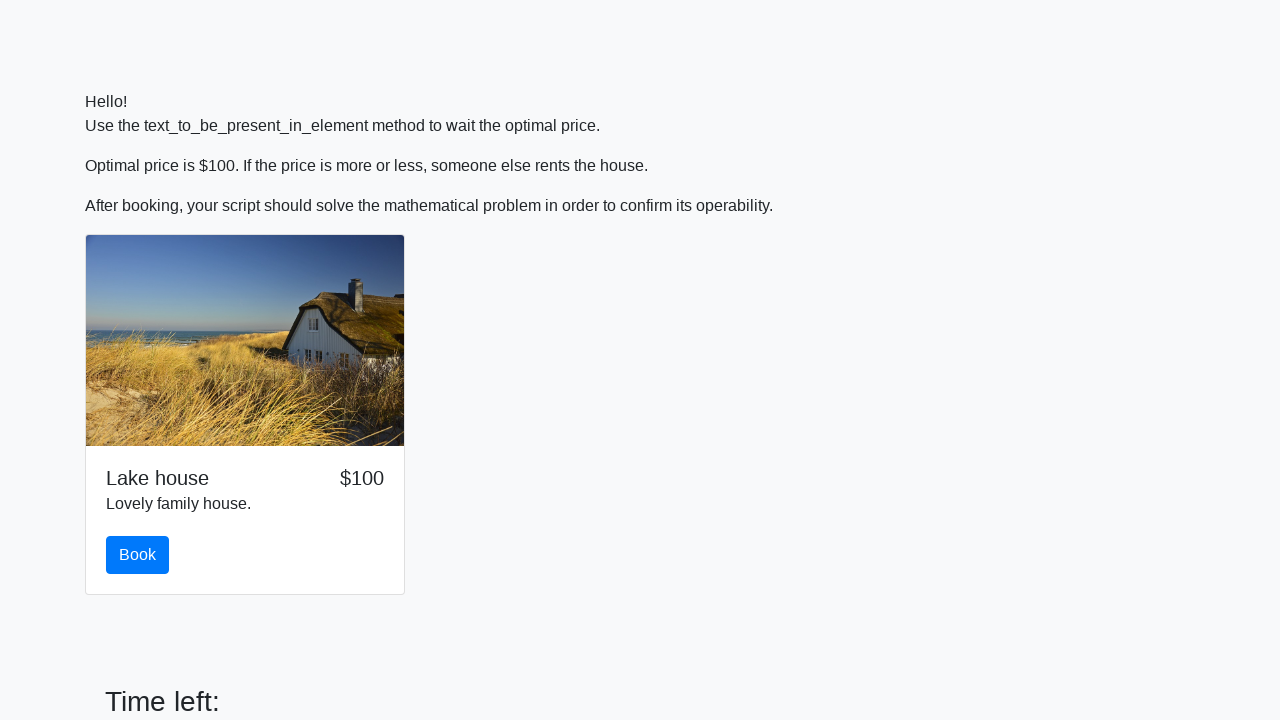

Retrieved input value: 835
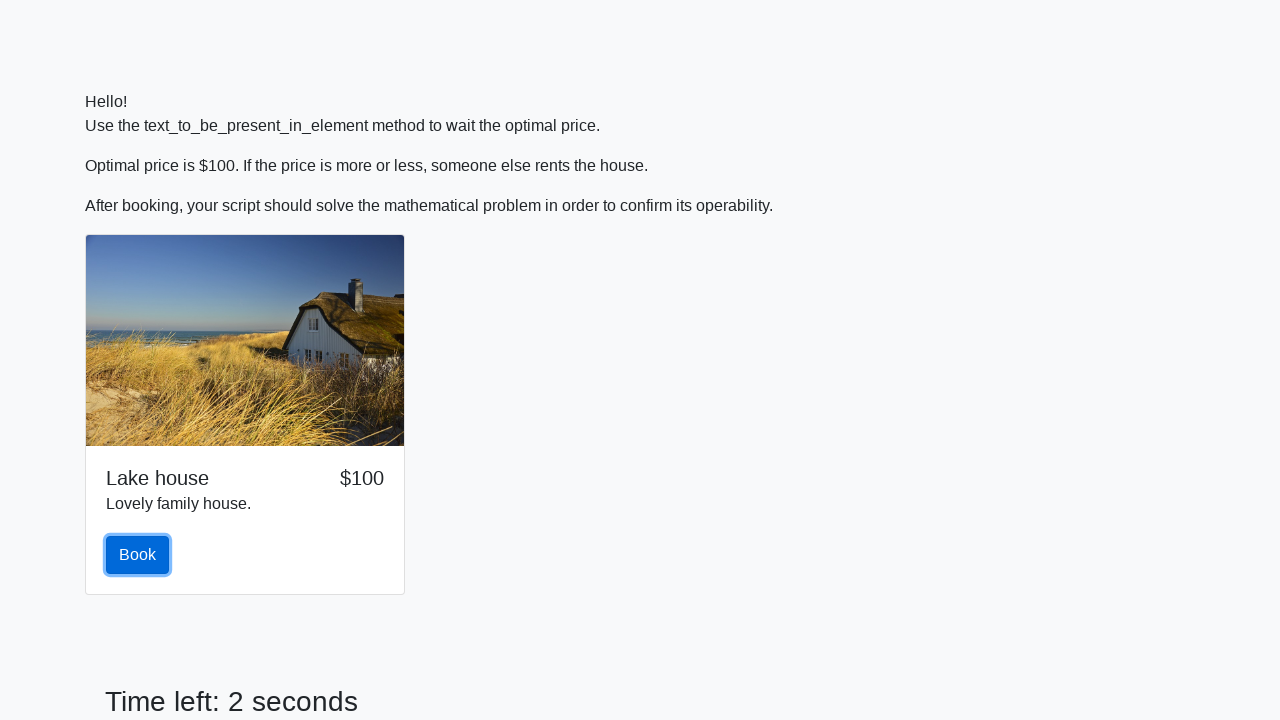

Calculated answer using formula: log(abs(12*sin(835))) = 2.000386918332512
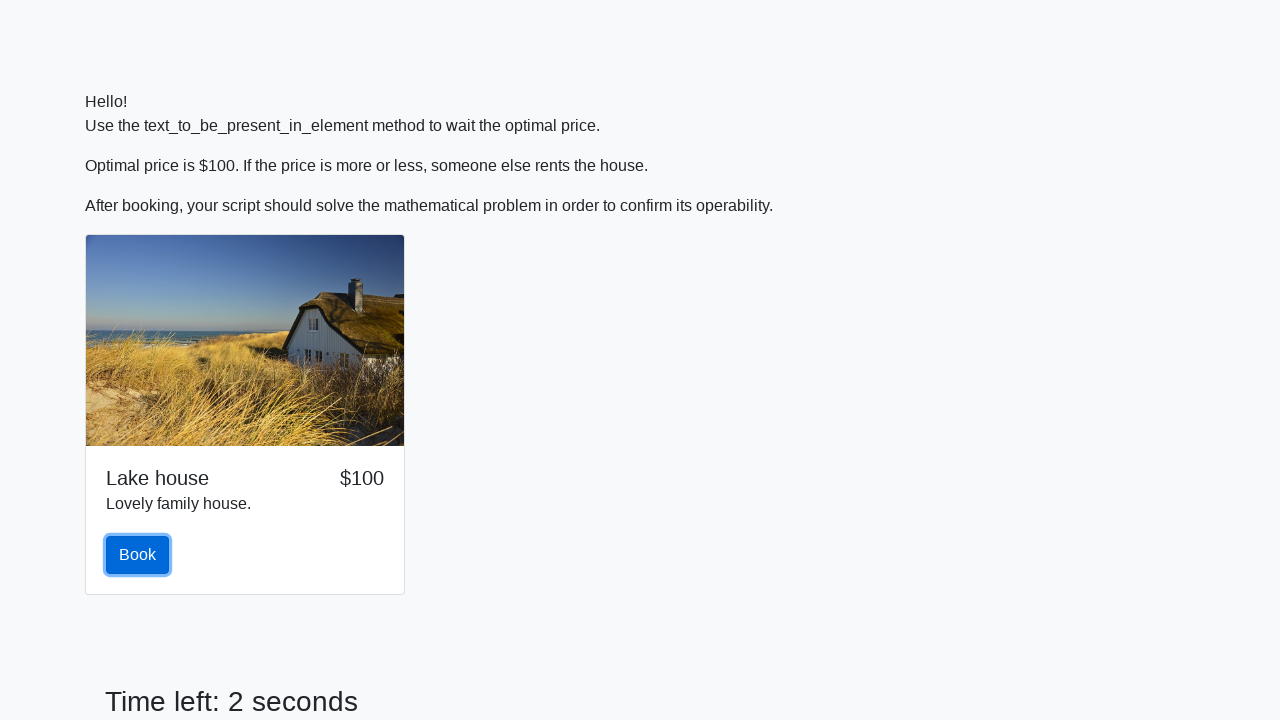

Filled answer field with 2.000386918332512 on #answer
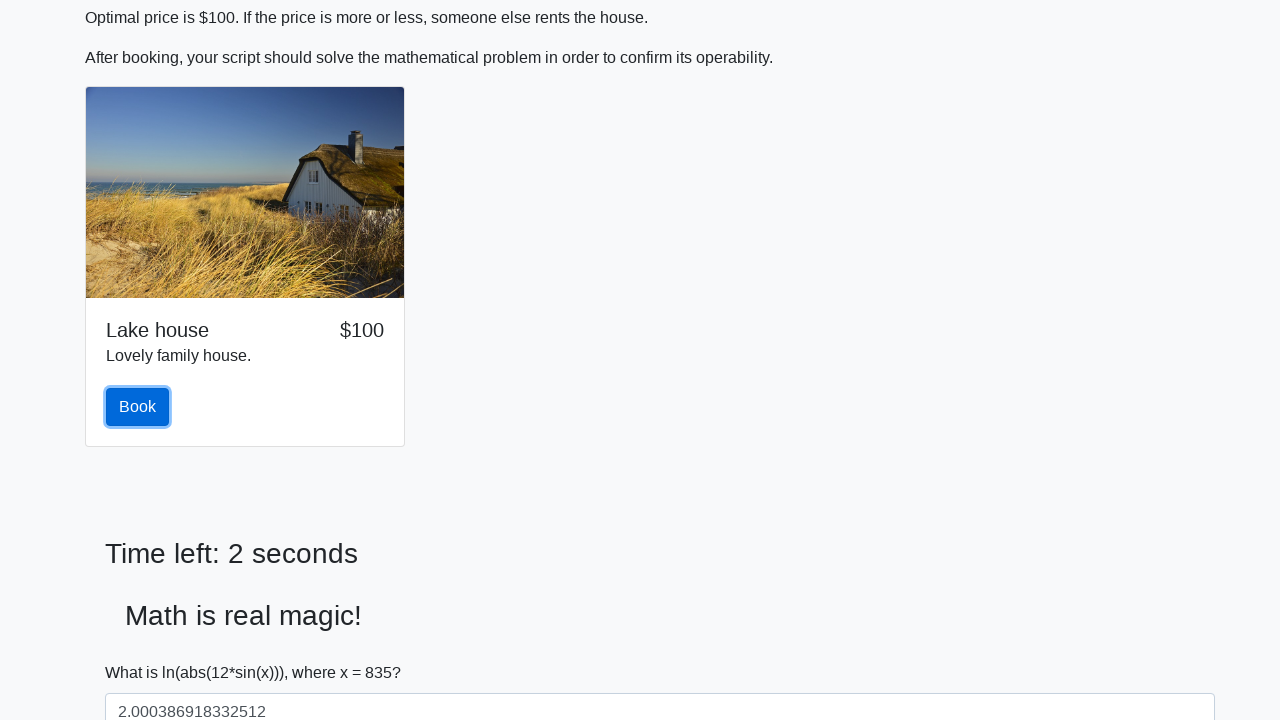

Clicked the solve button at (143, 651) on #solve
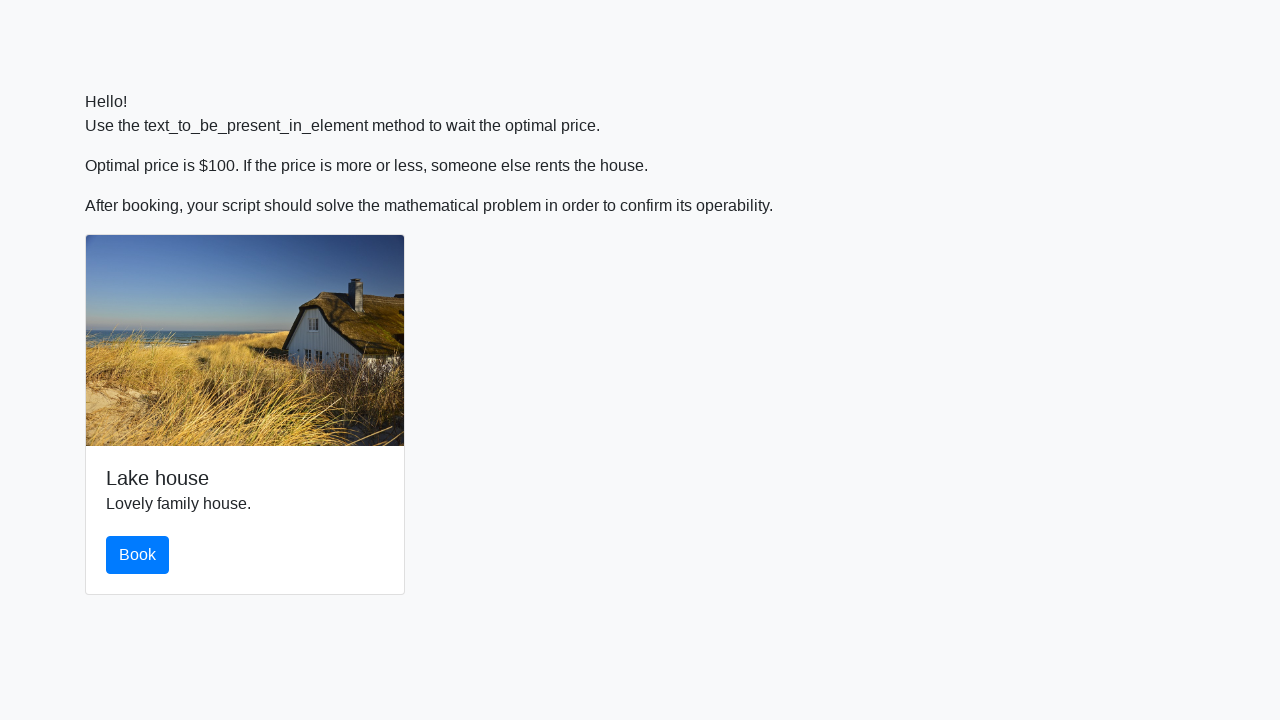

Set up alert handler to accept dialogs
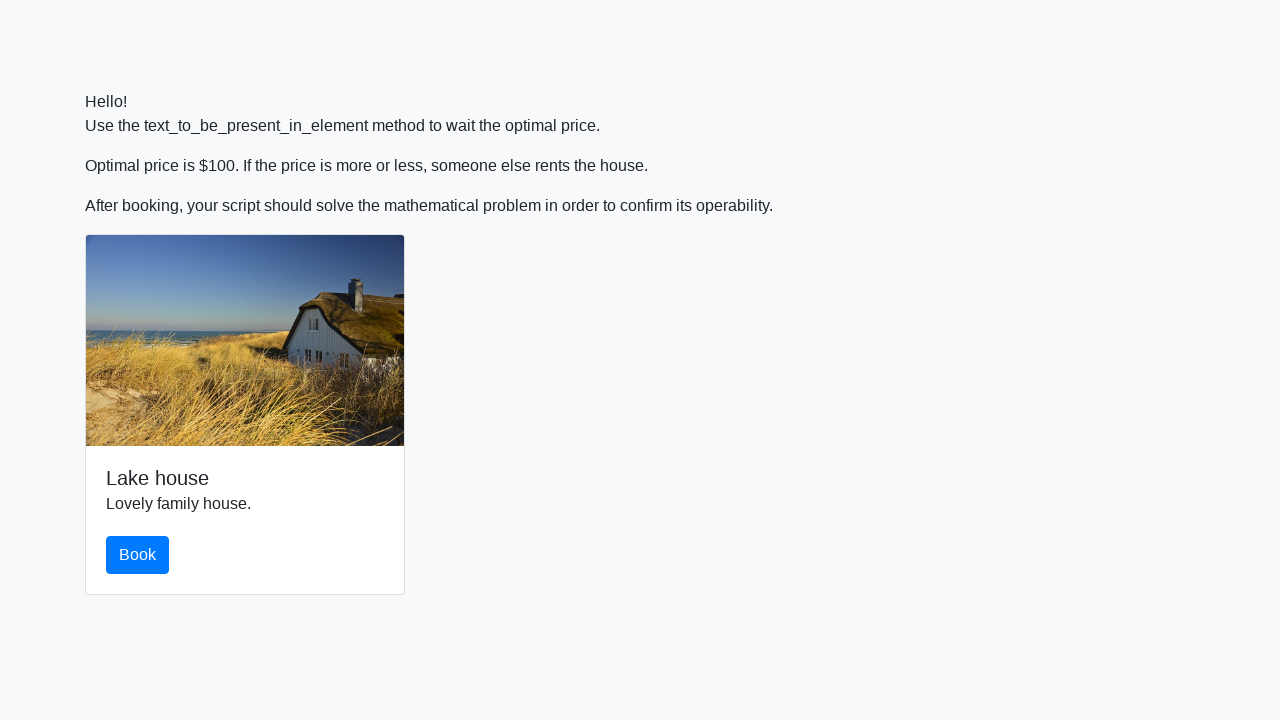

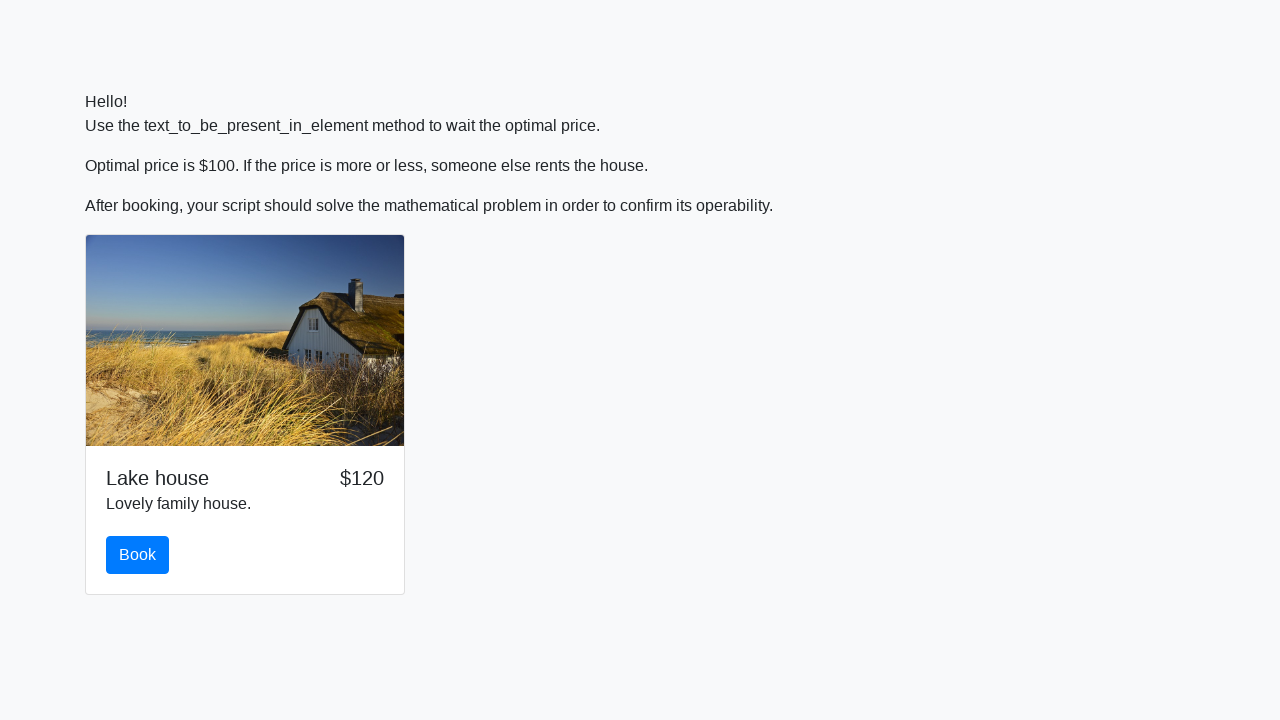